Tests clicking the "adder" button and using implicit wait functionality to find the dynamically added box element

Starting URL: https://www.selenium.dev/selenium/web/dynamic.html

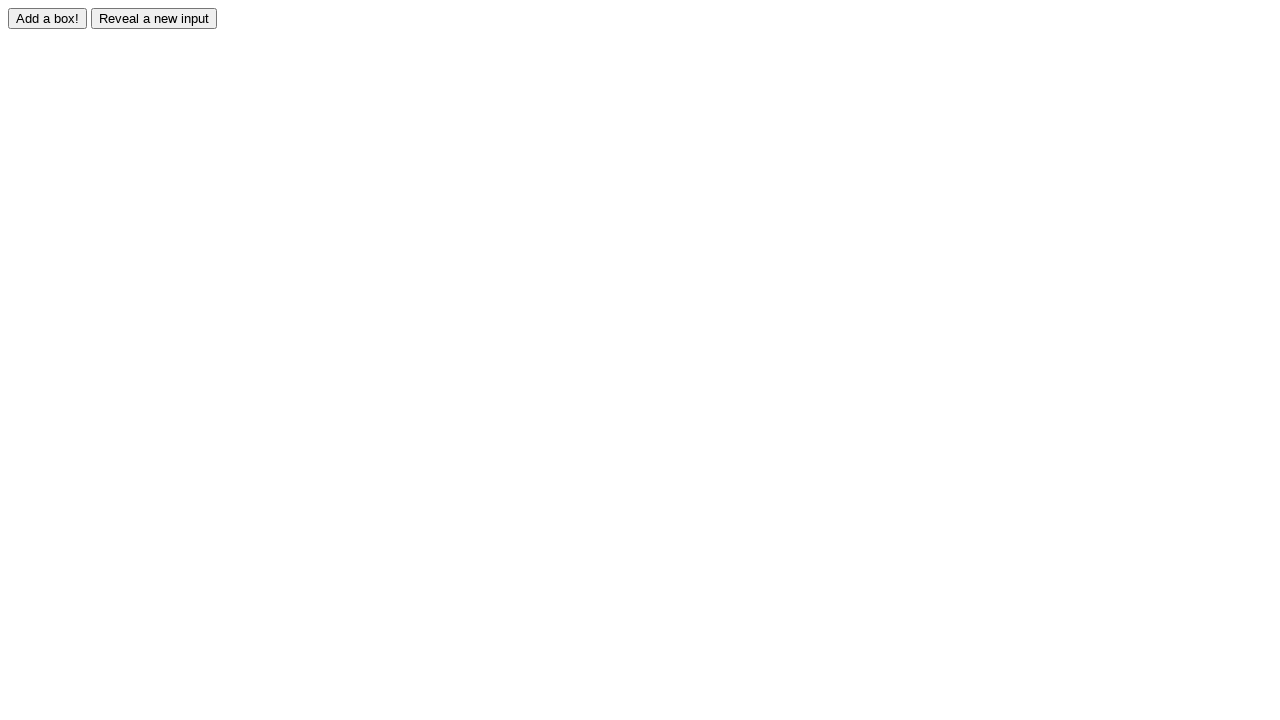

Clicked the adder button to add a new box at (48, 18) on #adder
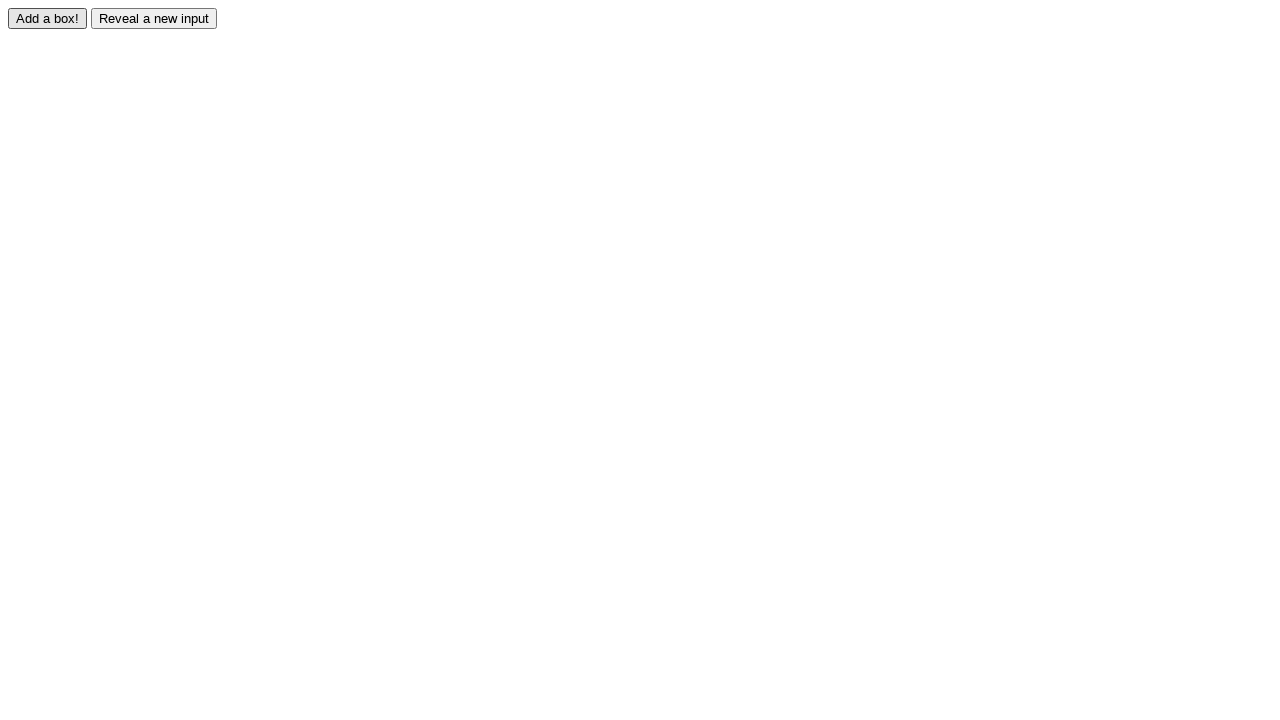

Located the newly added box element with ID 'box0'
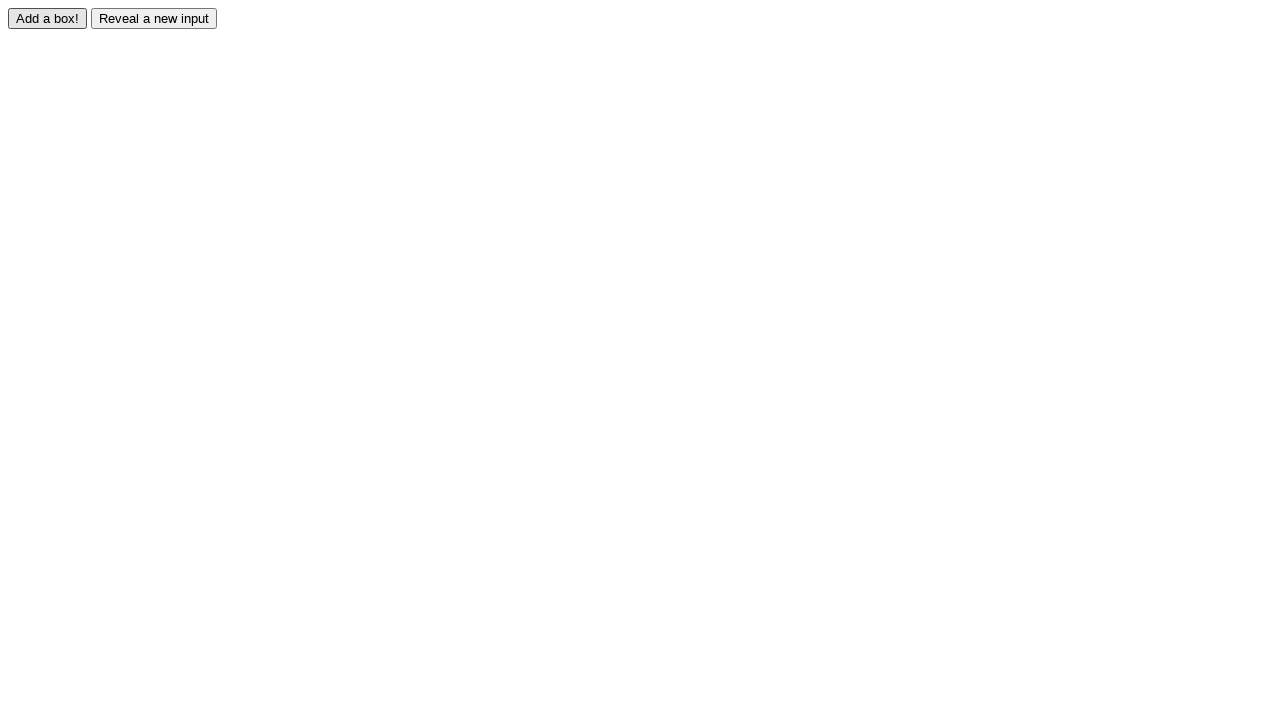

Waited for the box to become visible (implicit wait)
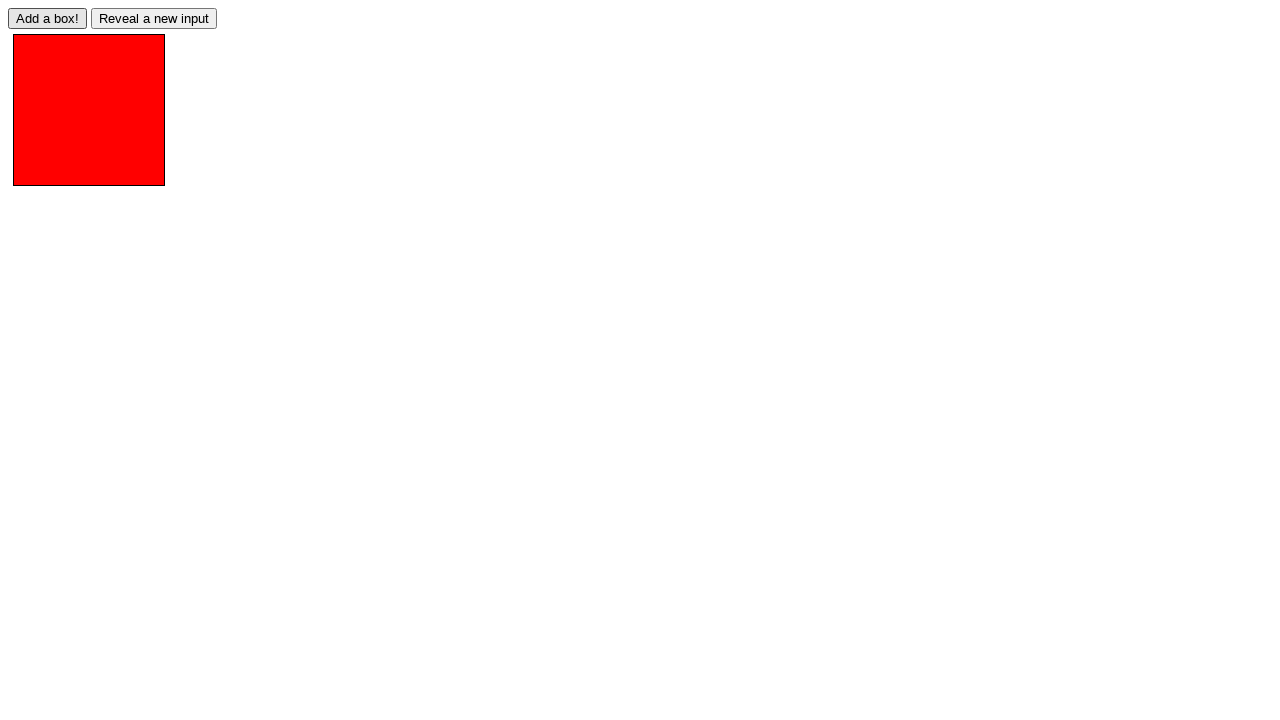

Verified that the newly added box is visible
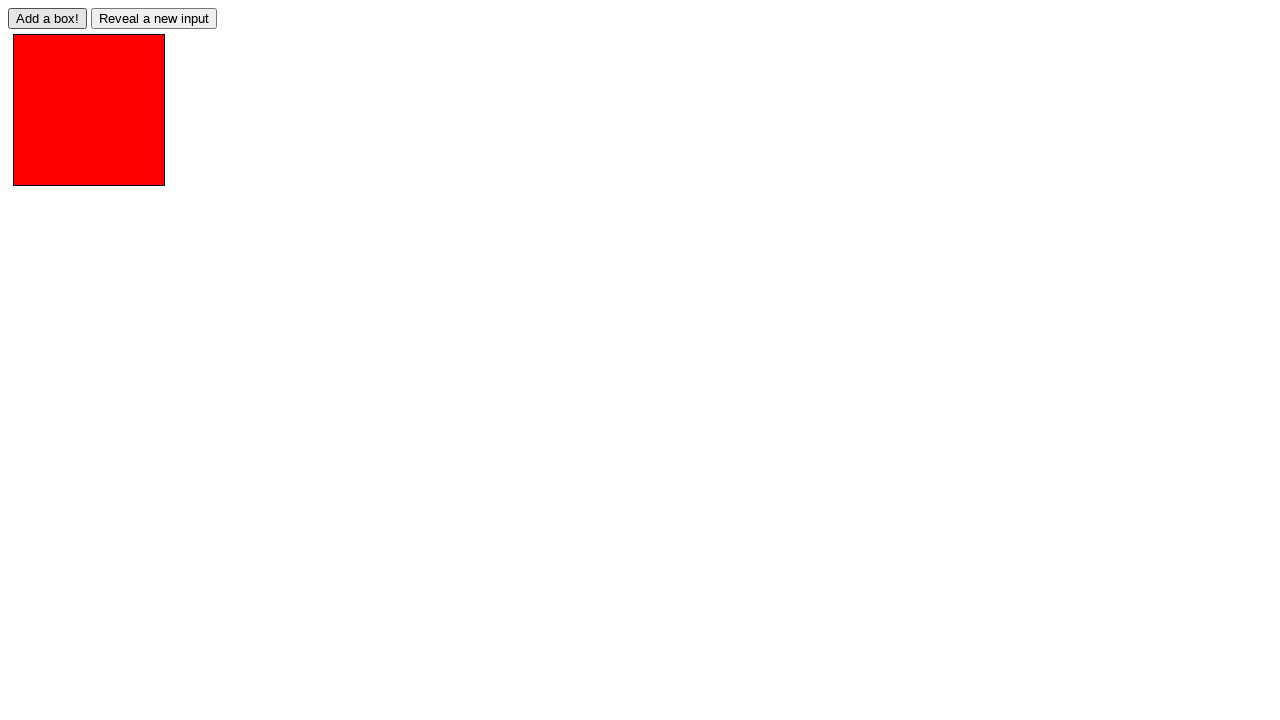

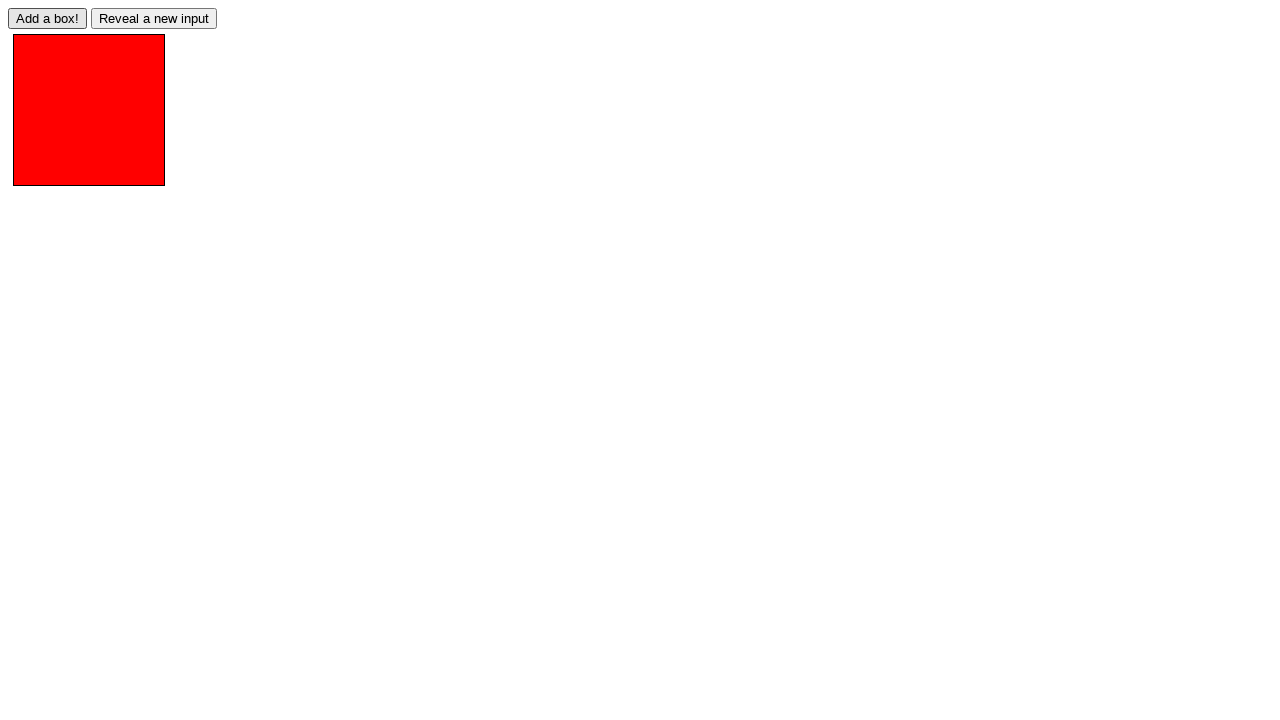